Tests JavaScript alert handling by clicking buttons to trigger different types of alerts (simple alert and prompt), interacting with them by accepting and entering text.

Starting URL: https://www.tutorialspoint.com/selenium/practice/alerts.php

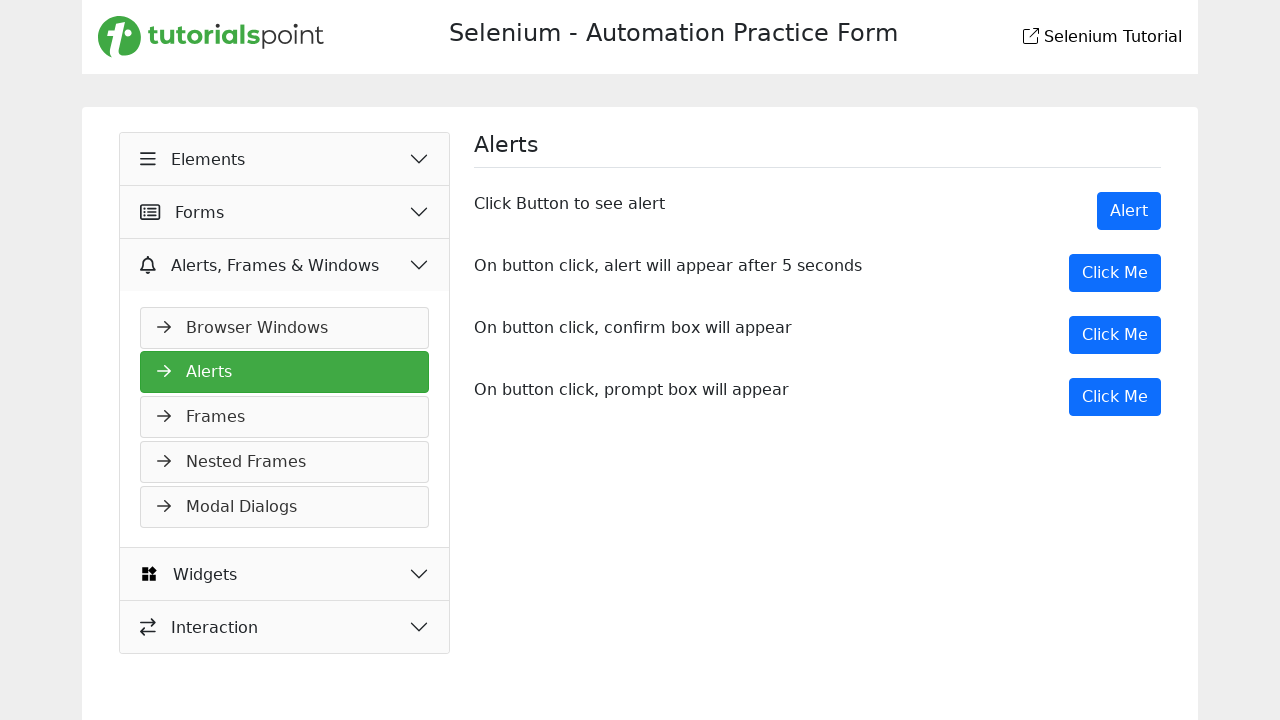

Clicked button to trigger simple alert at (1129, 211) on button[onclick='showAlert()']
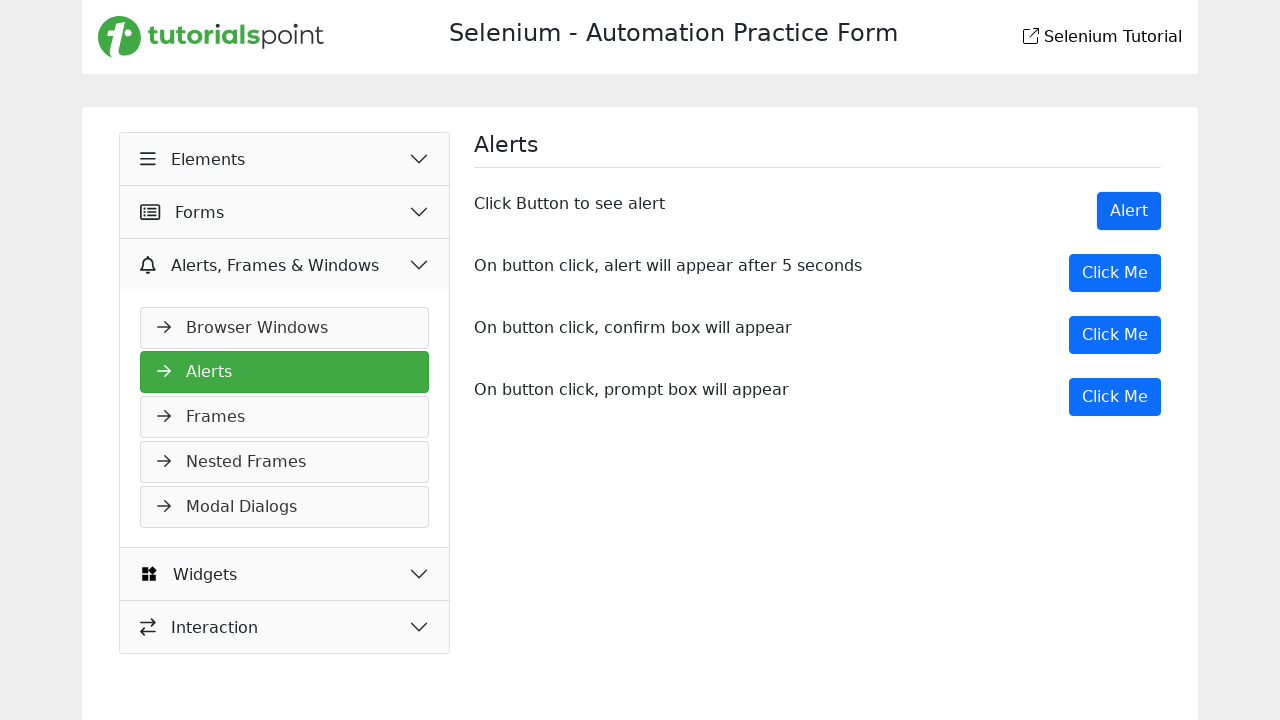

Set up dialog handler to accept simple alert
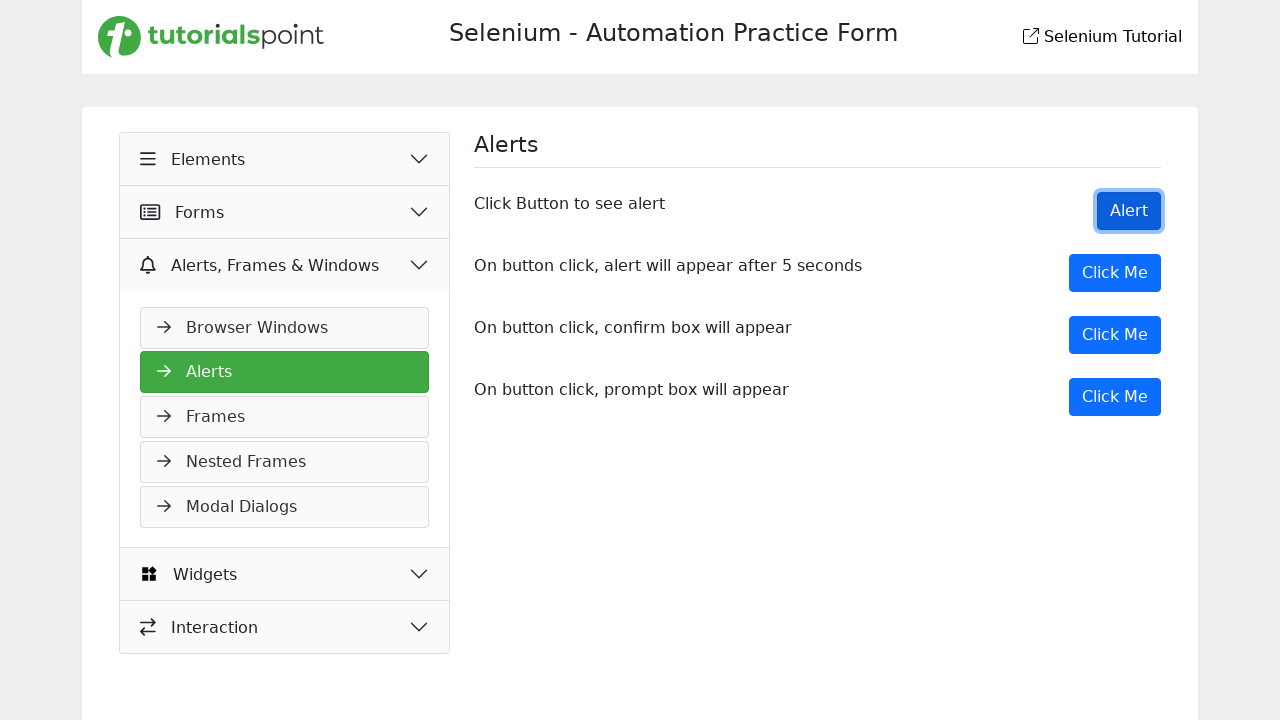

Waited 1 second for alert to be processed
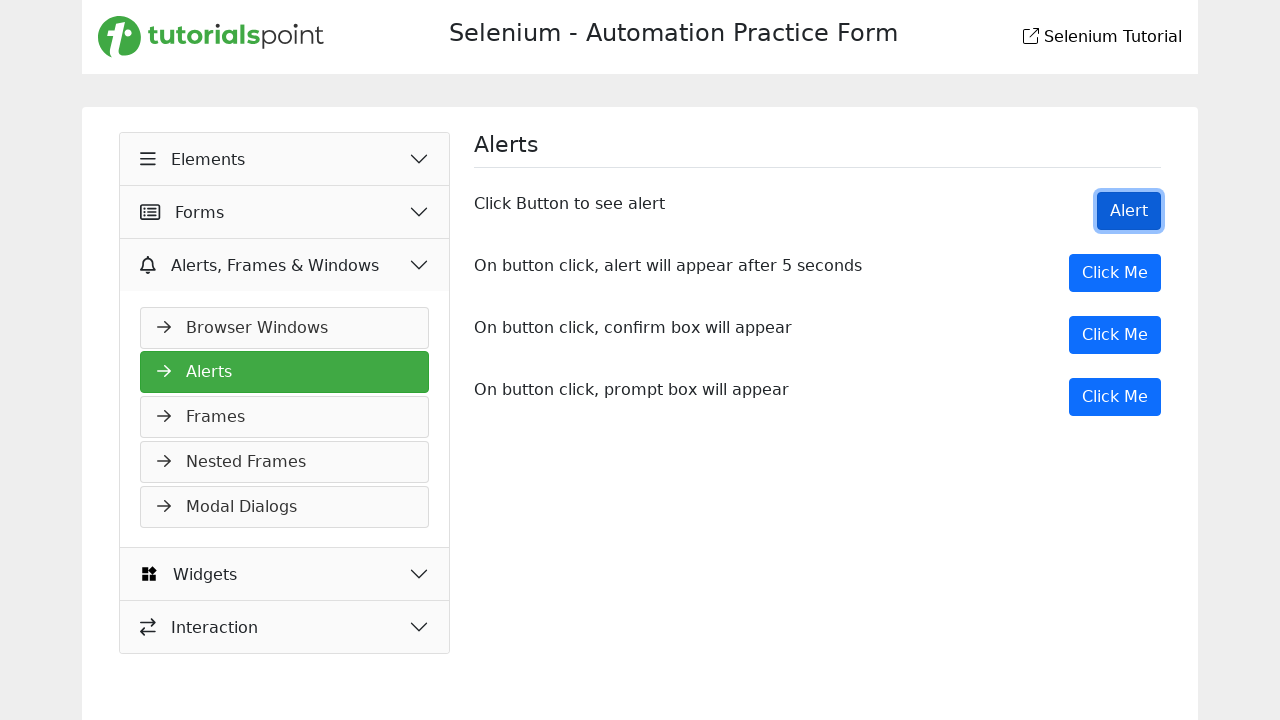

Clicked button to trigger prompt alert at (1115, 397) on button[onclick='myPromp()']
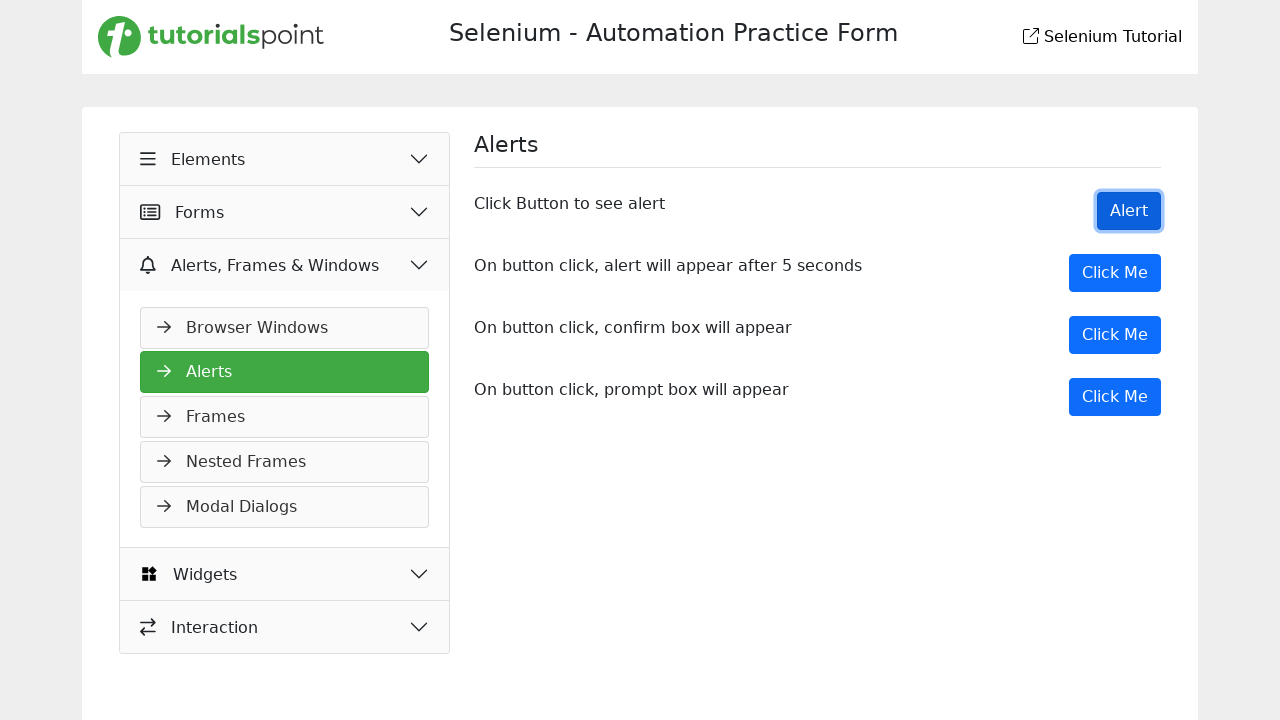

Set up dialog handler to accept prompt with text 'Mahade Ahmed'
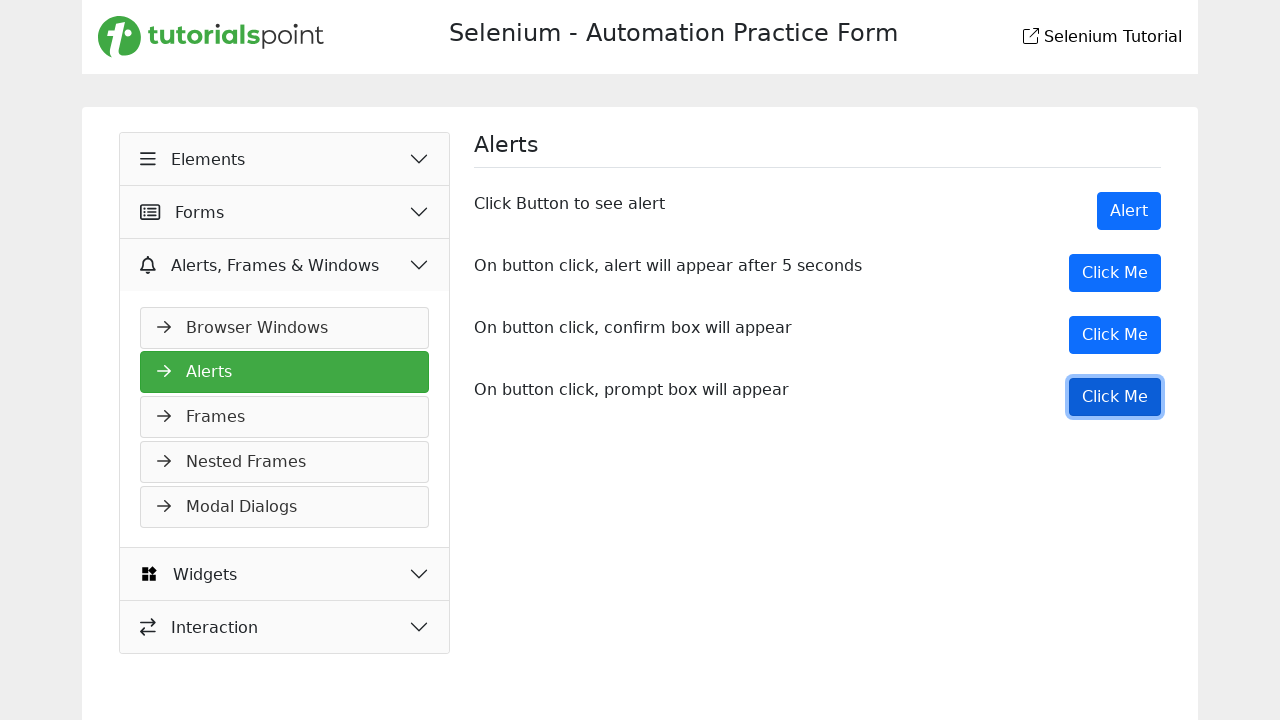

Waited 1 second for prompt to be processed
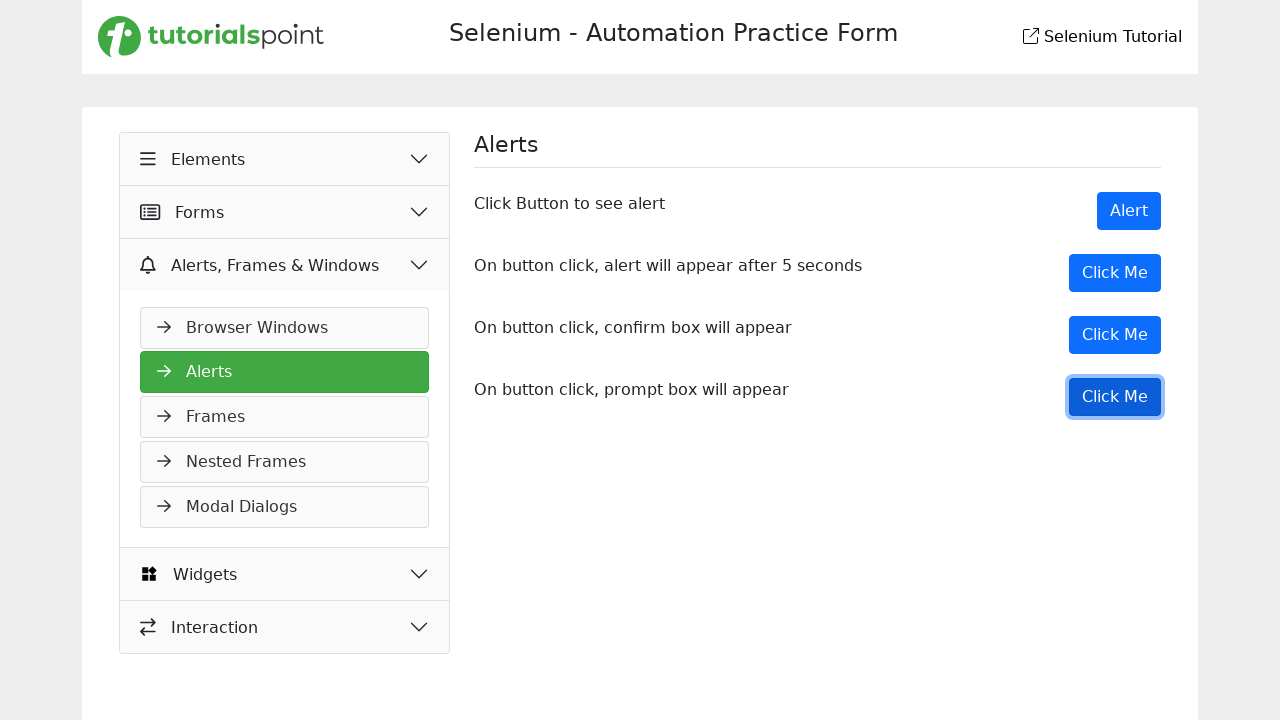

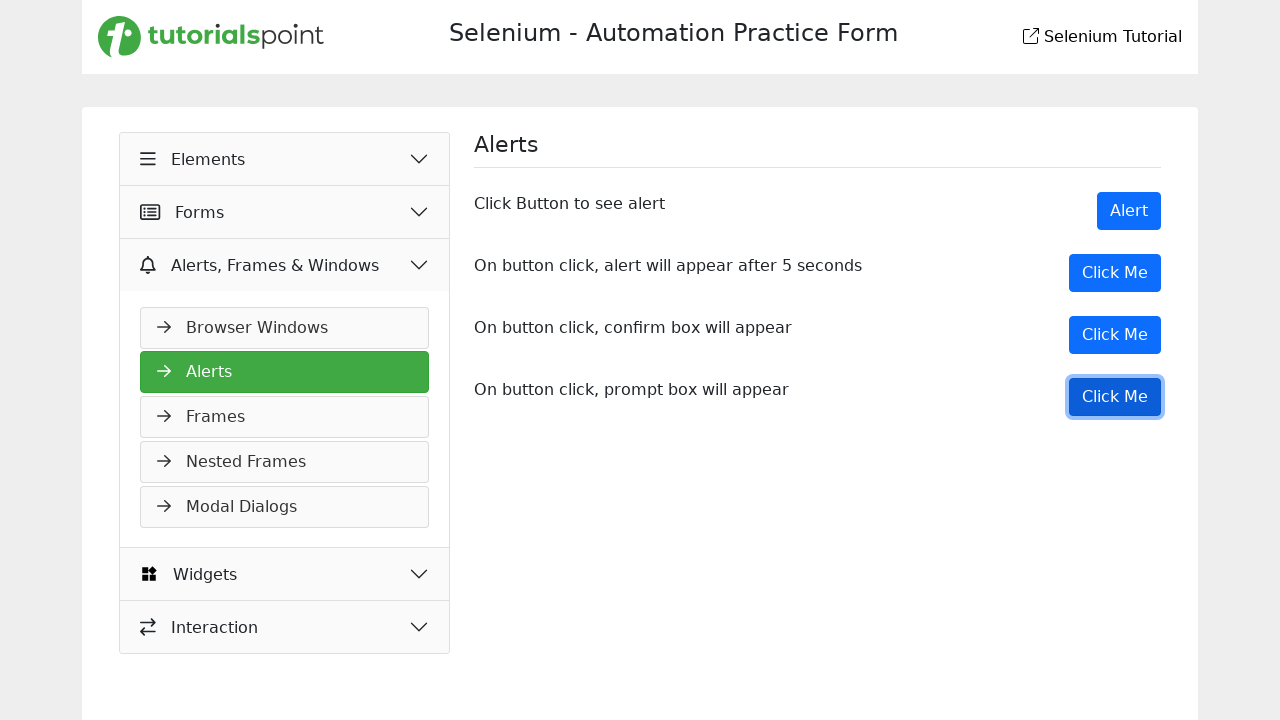